Tests iframe interaction by switching to an iframe, filling a nickname field, clicking confirm, then switching back to main content and clicking a final button

Starting URL: https://paulocoliveira.github.io/mypages/advanced/index.html

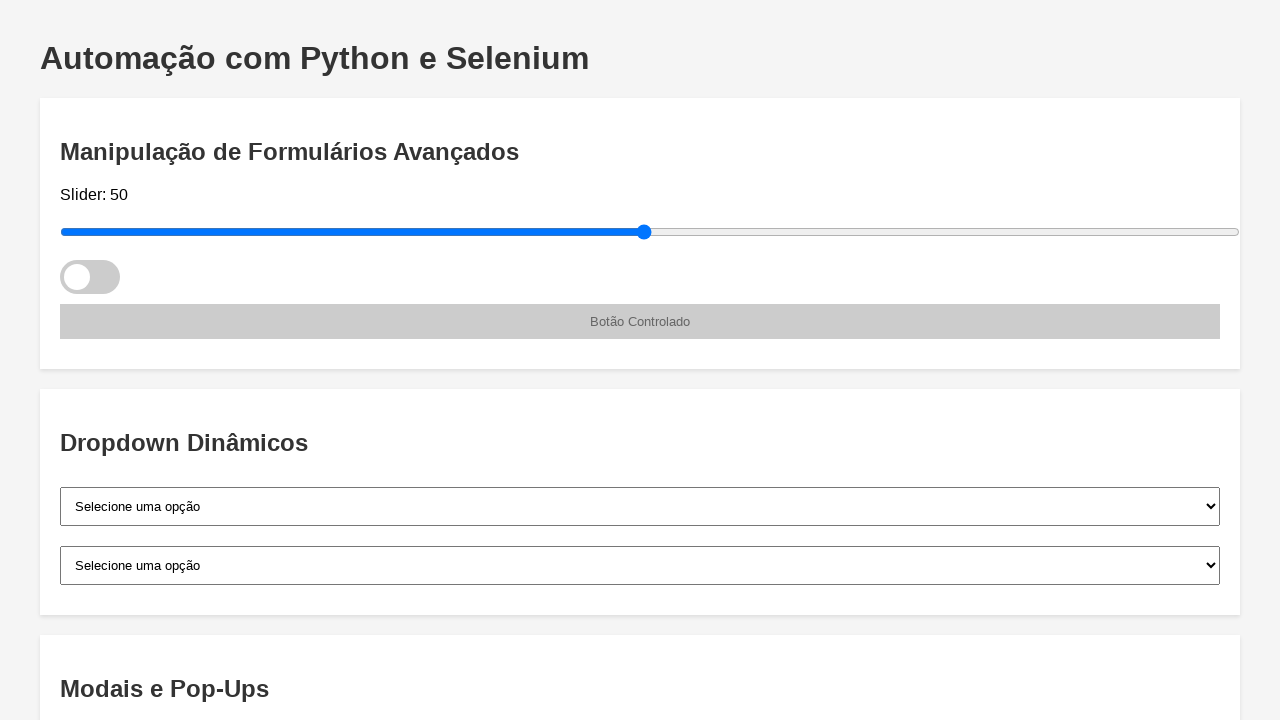

Located iframe with id 'example-frame'
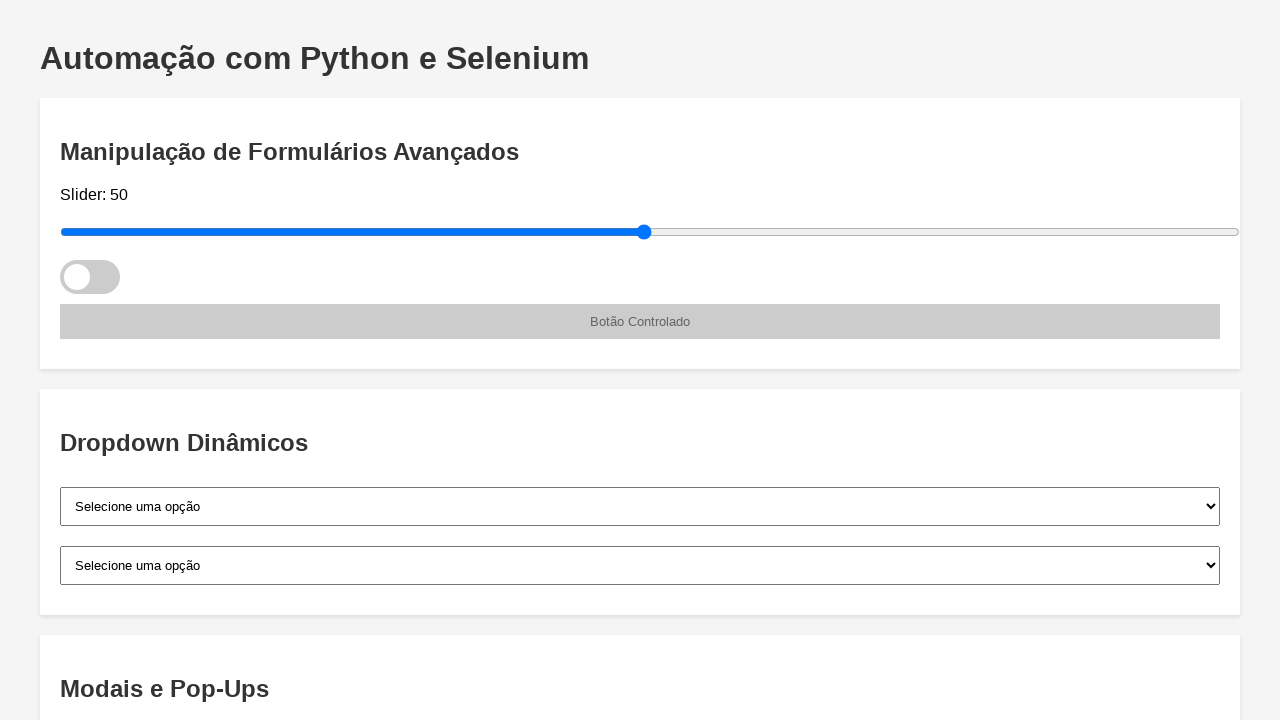

Filled nickname field with 'Zélia' inside iframe on #example-frame >> internal:control=enter-frame >> #nickname
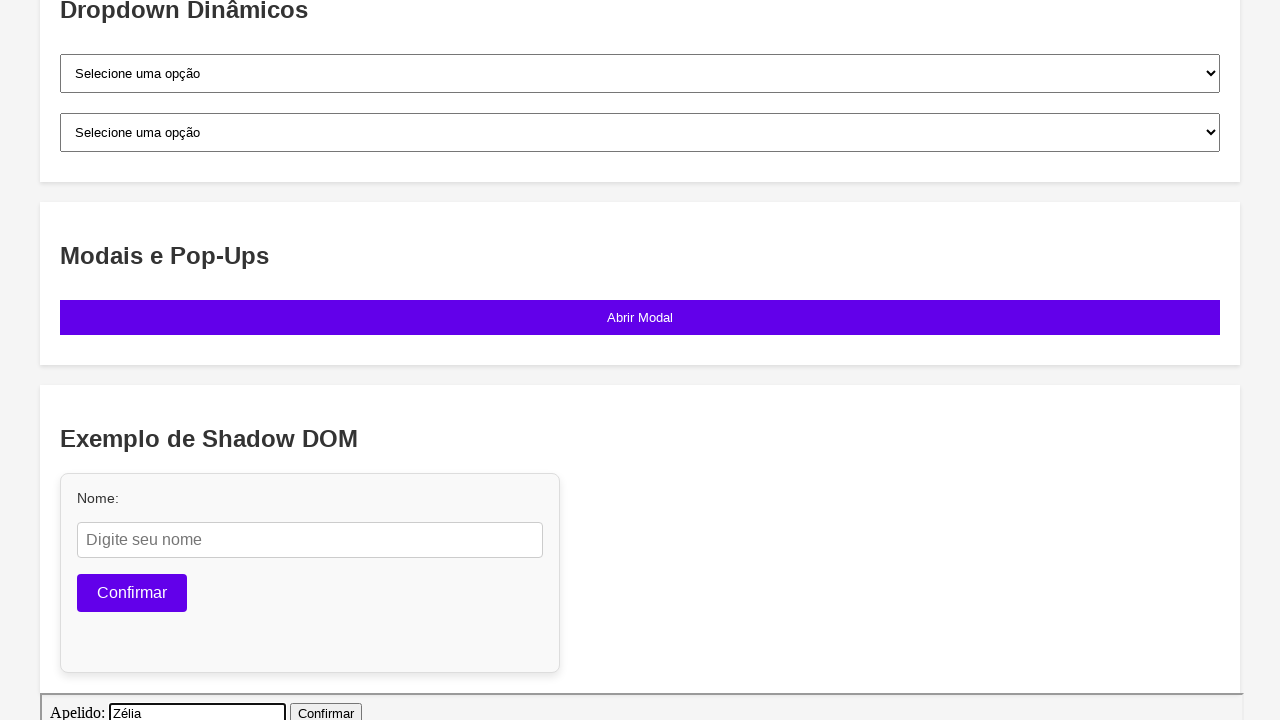

Clicked confirm button inside iframe at (326, 710) on #example-frame >> internal:control=enter-frame >> #confirm-button
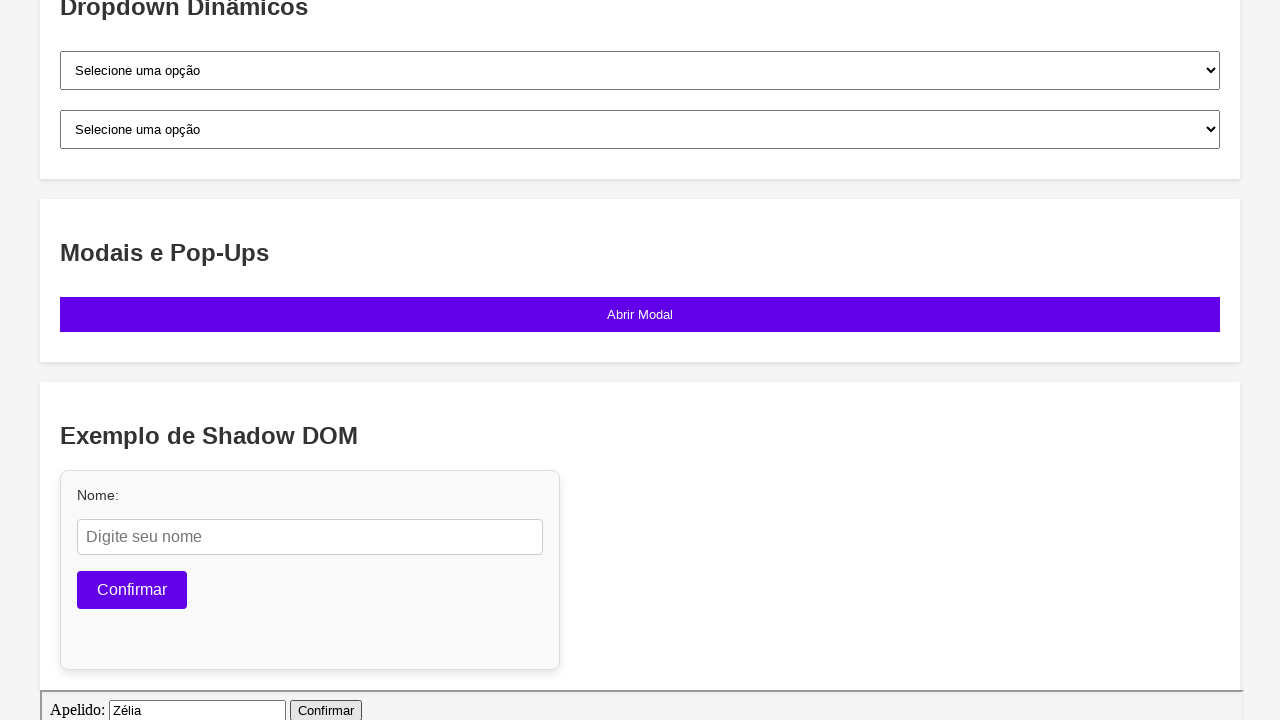

Confirmation message appeared in iframe
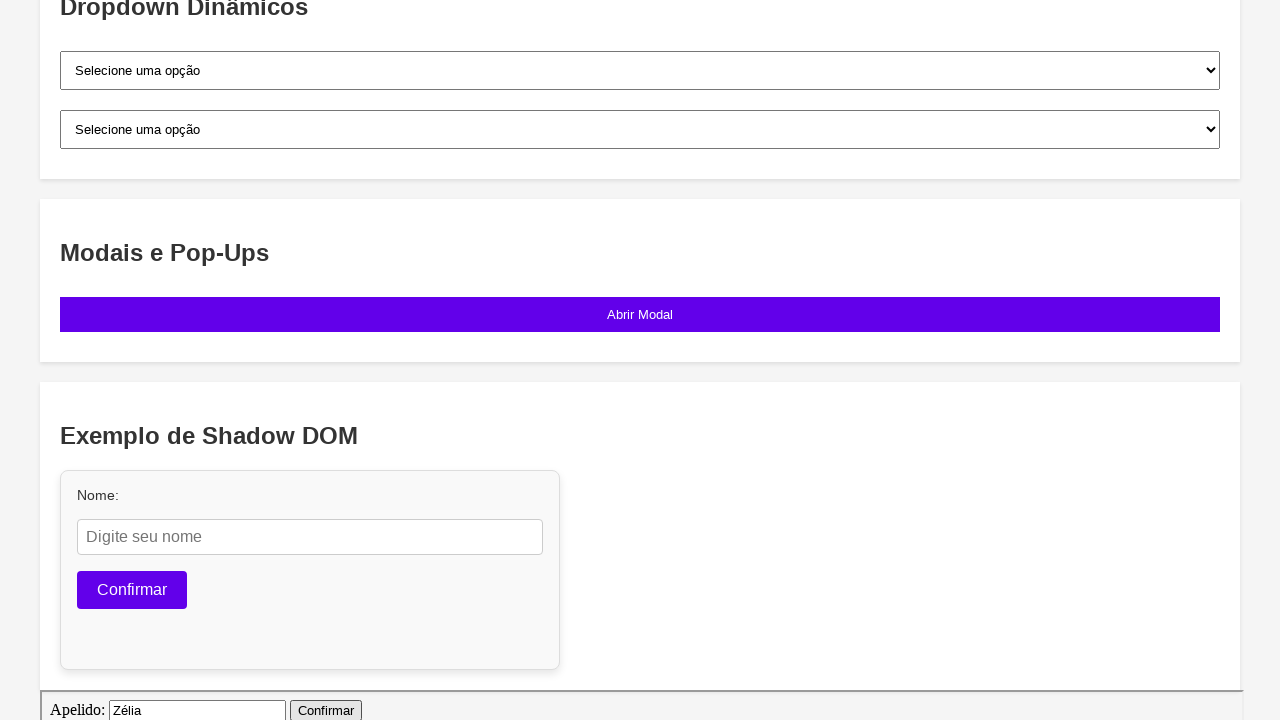

Clicked final button on main page after iframe interaction at (640, 652) on #final-button
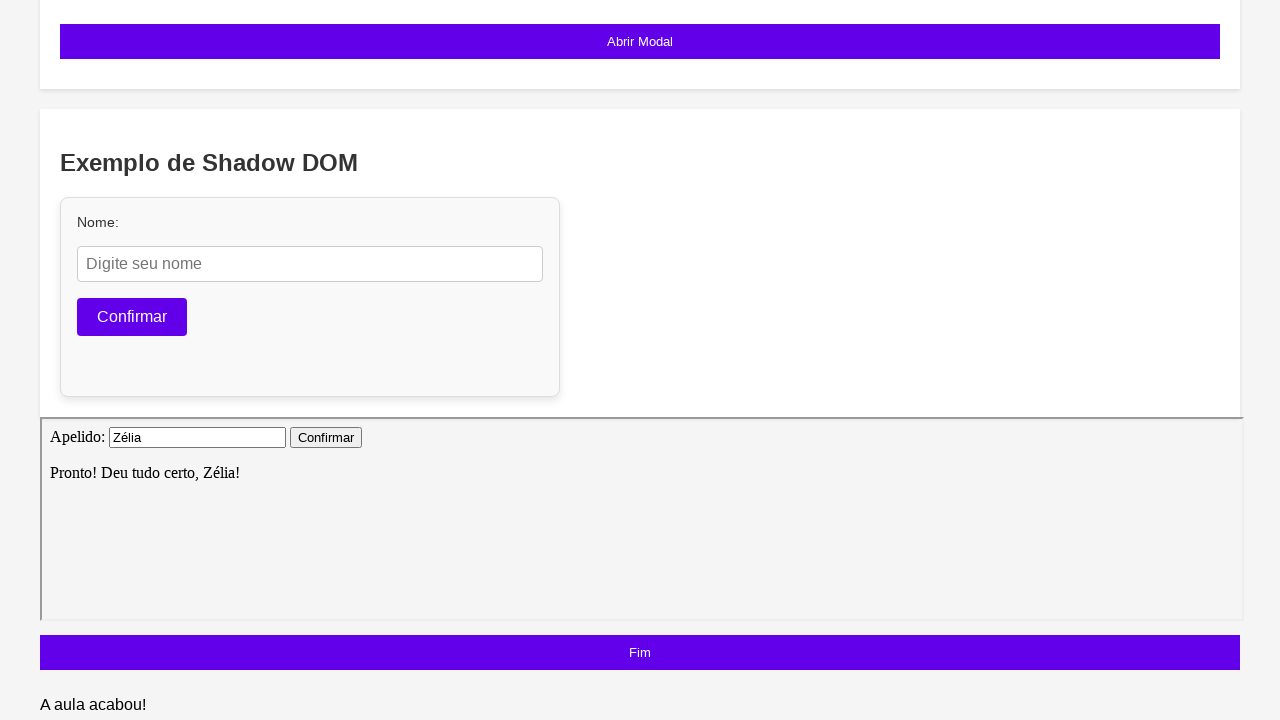

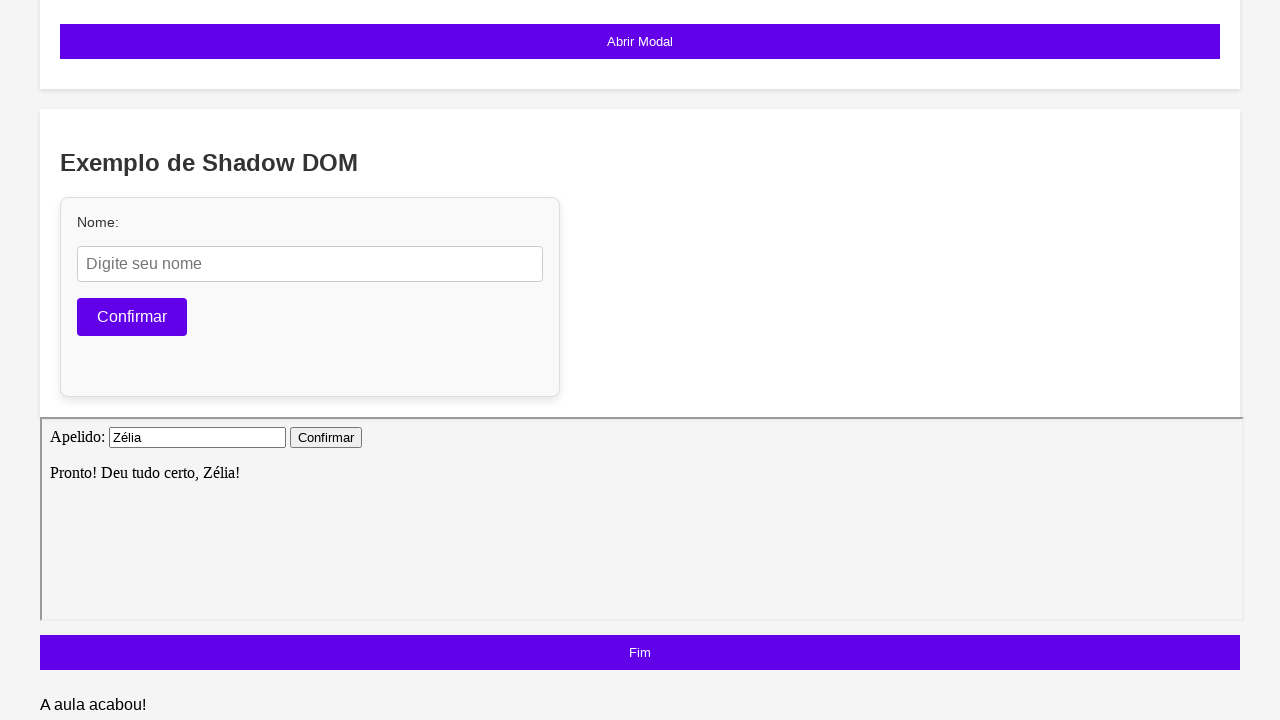